Tests dynamic controls by clicking the Remove button and verifying that the "It's gone!" message is displayed

Starting URL: https://the-internet.herokuapp.com/dynamic_controls

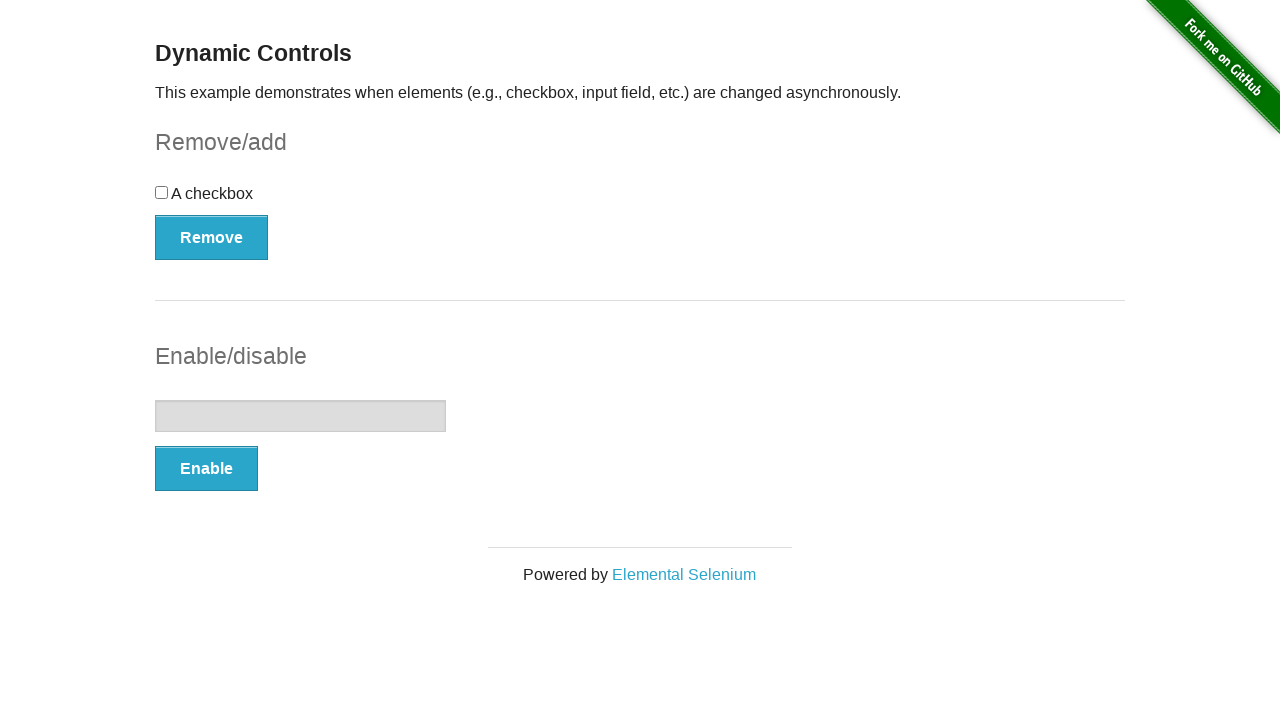

Clicked the Remove button at (212, 237) on xpath=//button[text()='Remove']
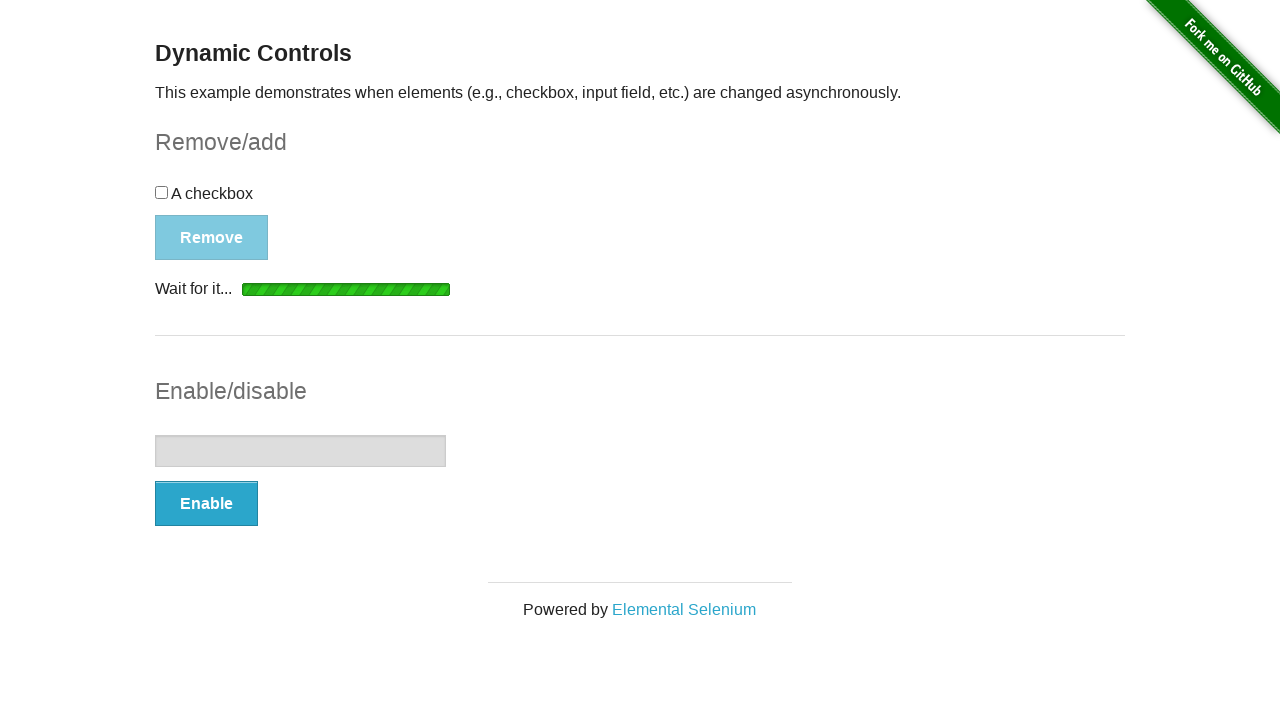

Waited for and verified the "It's gone!" message is displayed
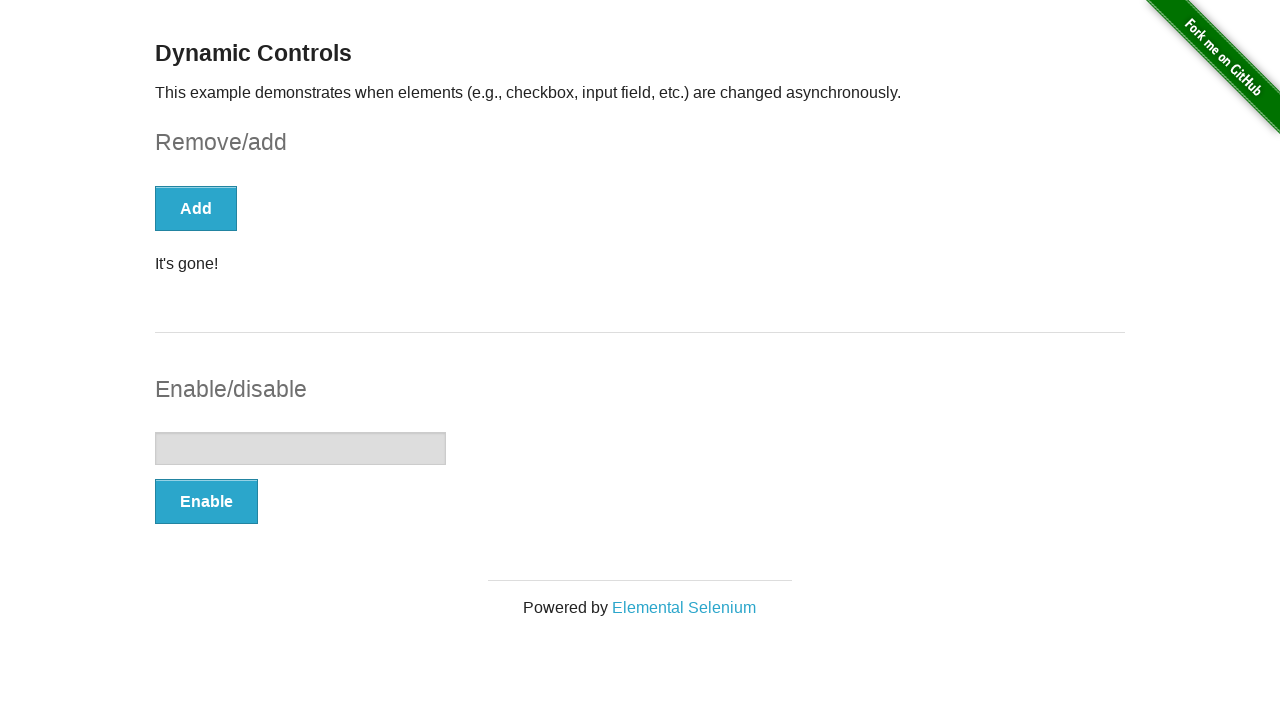

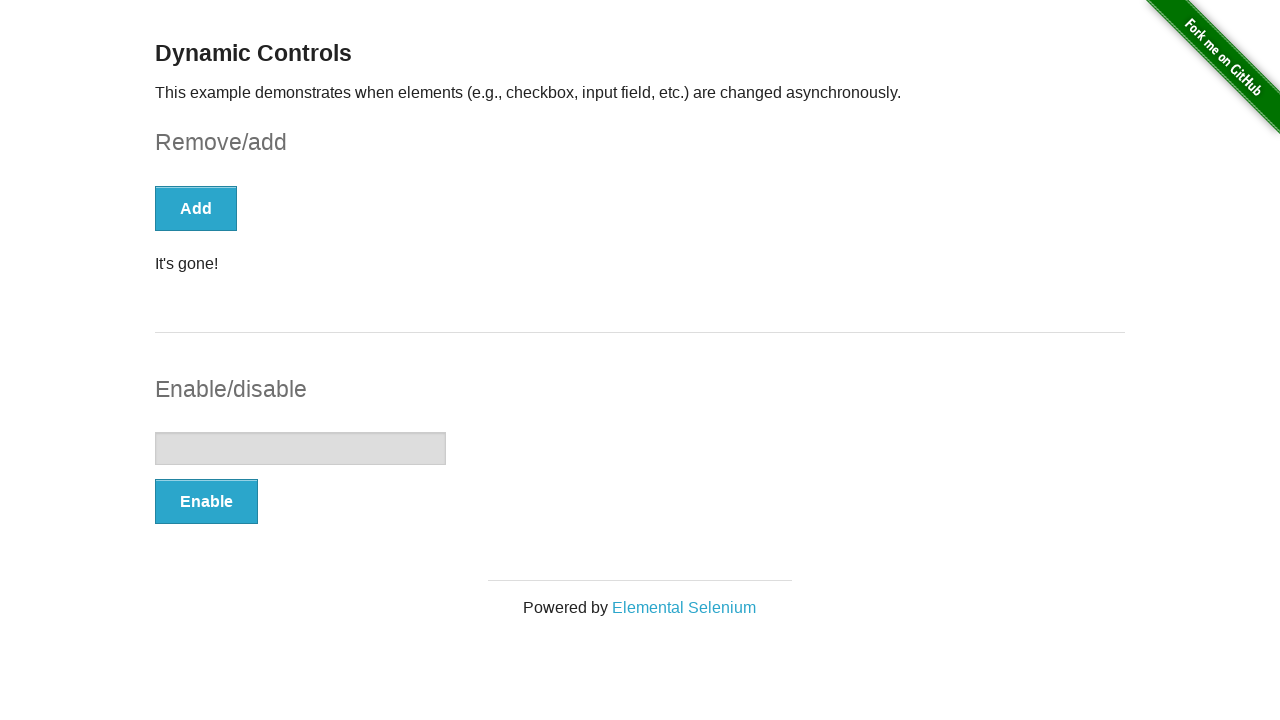